Tests JavaScript alert handling by triggering different types of alerts (simple alert and confirmation dialog) and interacting with them

Starting URL: https://rahulshettyacademy.com/AutomationPractice/

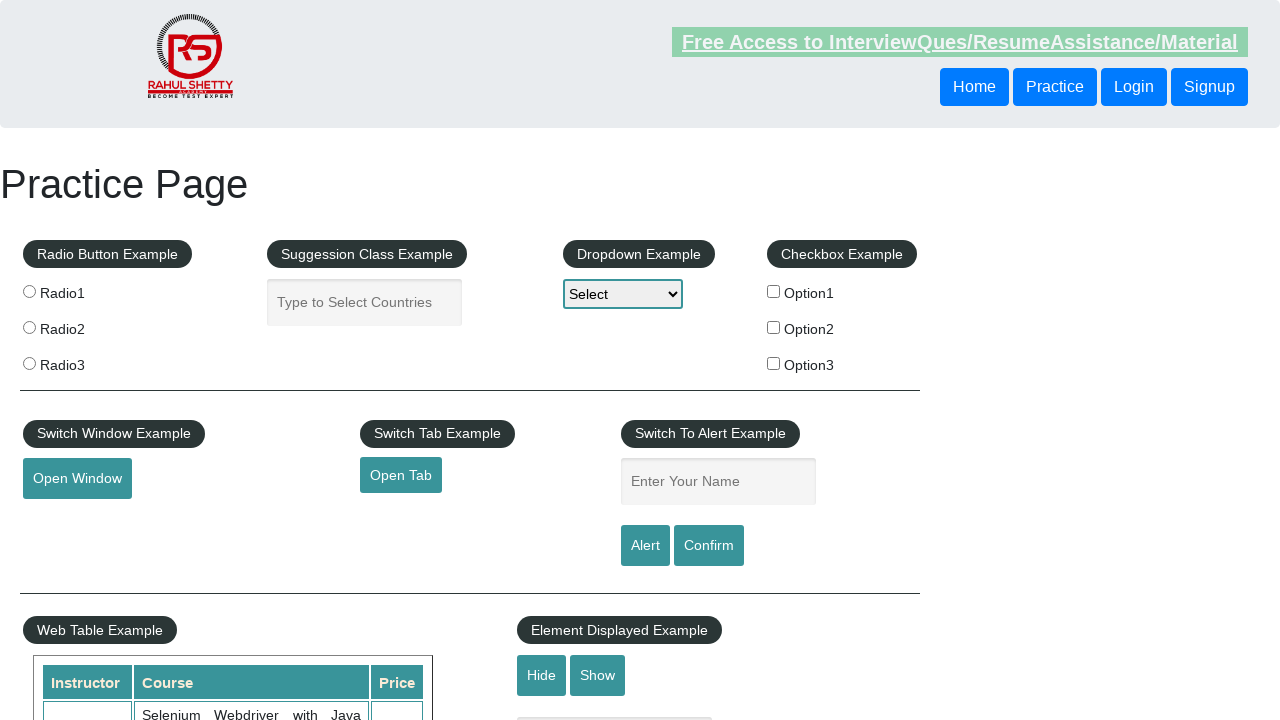

Filled name field with 'Jovan' on #name
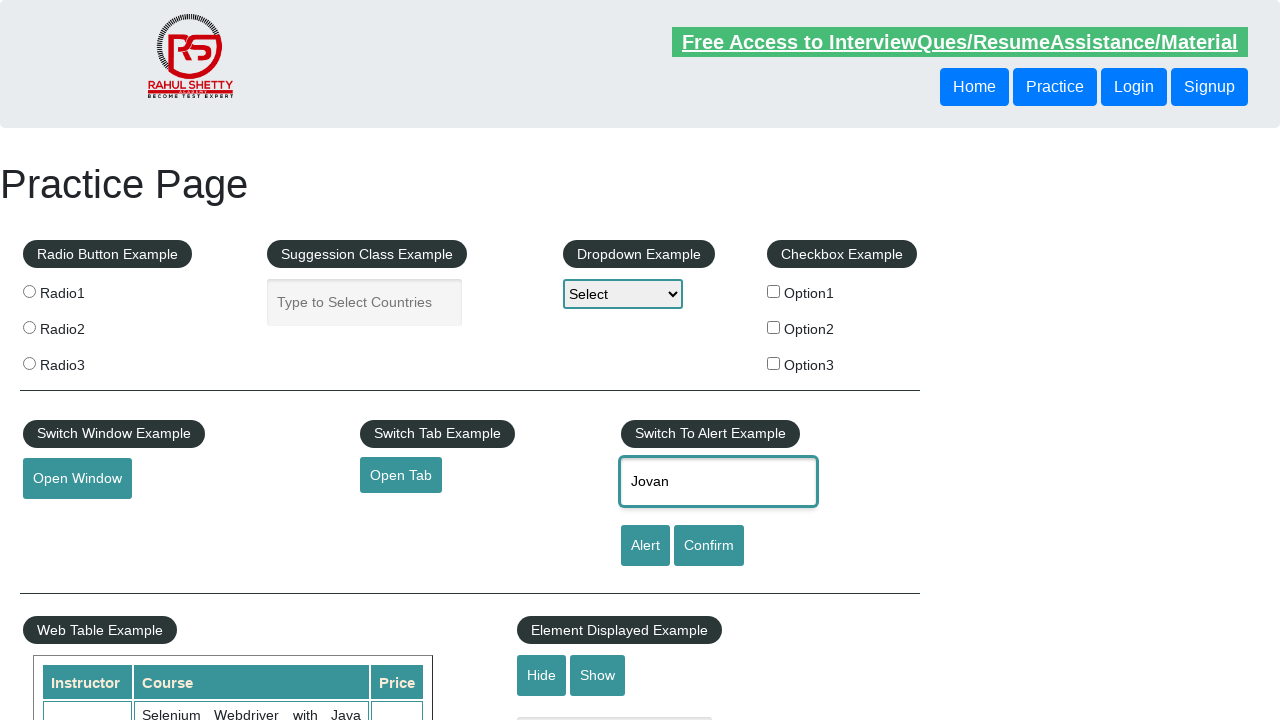

Clicked alert button to trigger simple alert at (645, 546) on #alertbtn
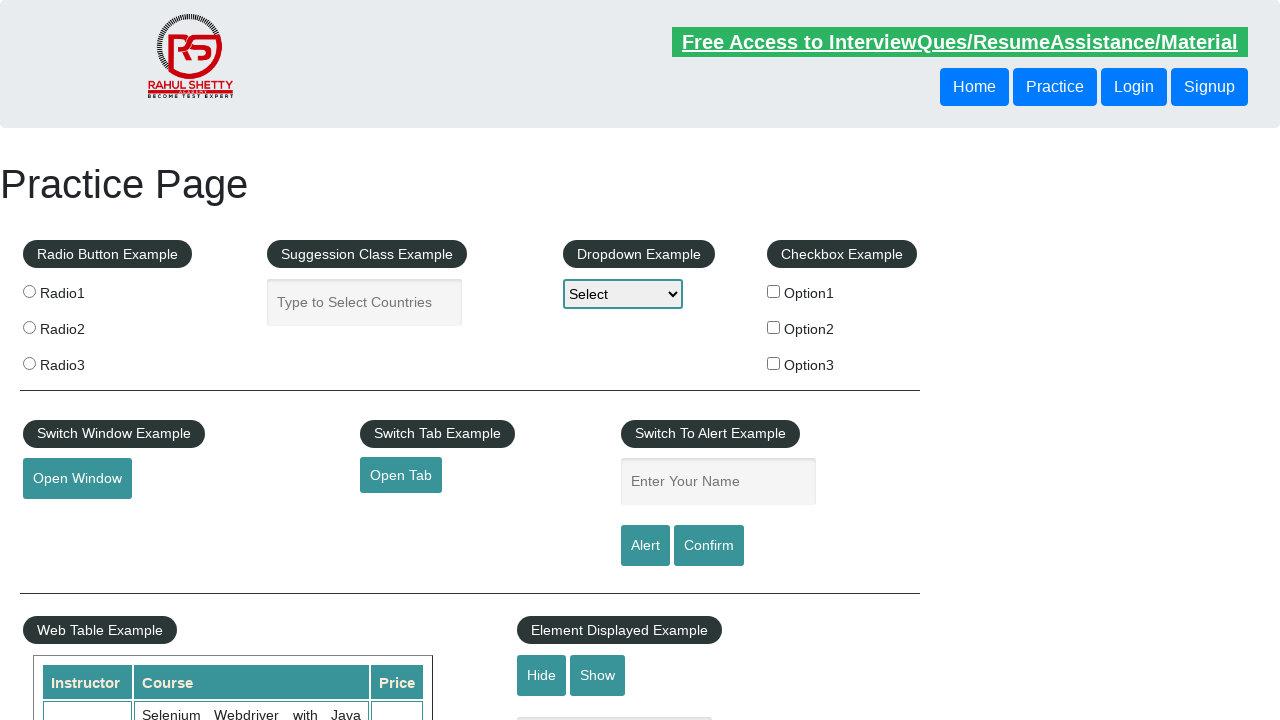

Set up dialog handler to accept alerts
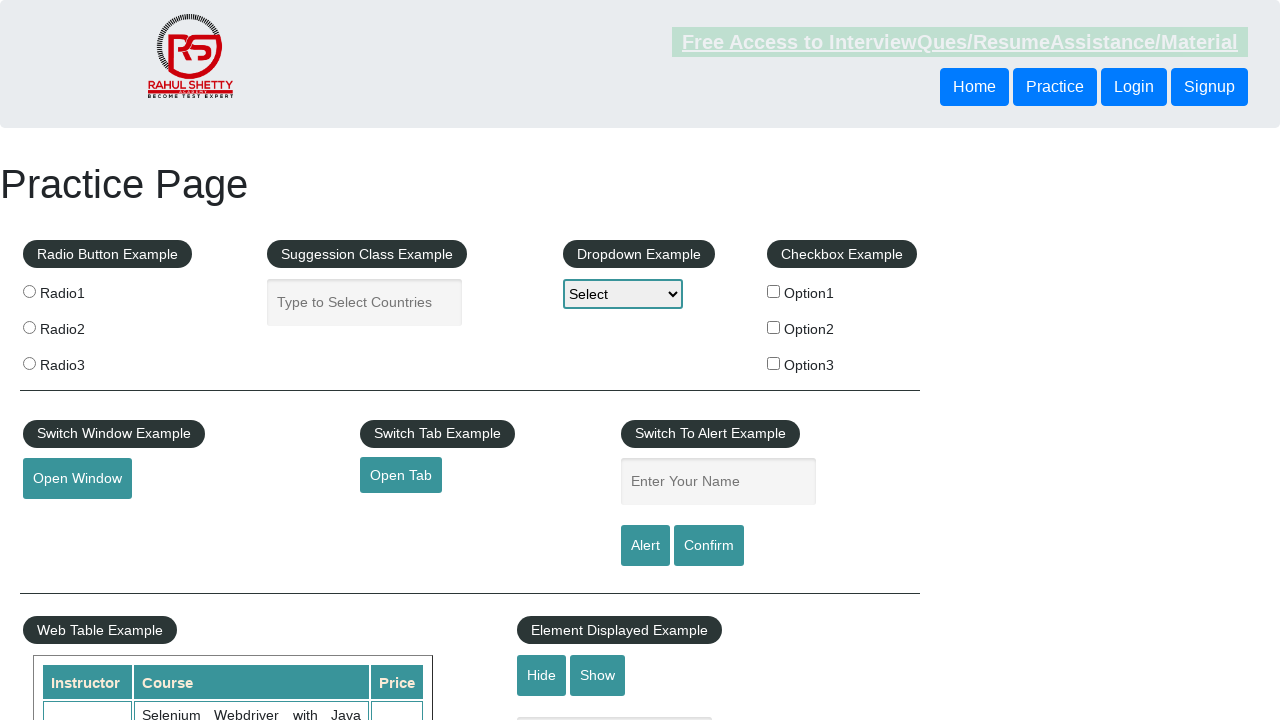

Filled name field with 'Jovan' again on #name
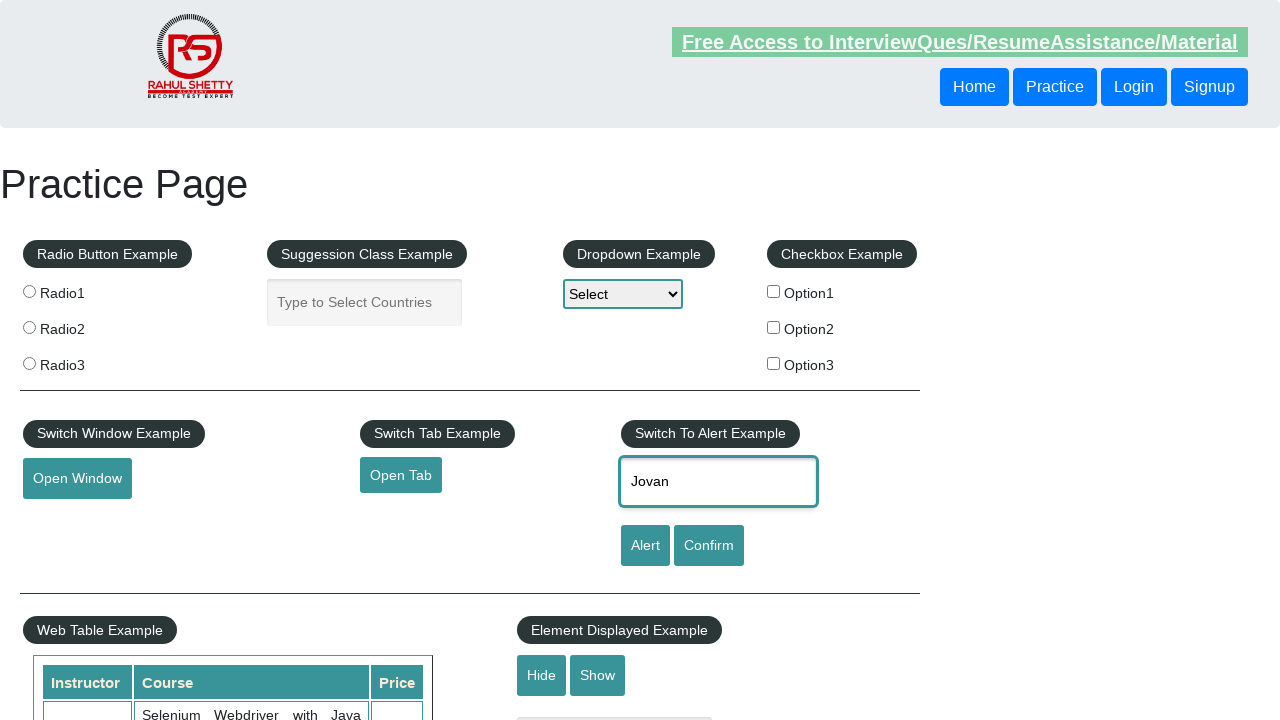

Clicked alert button to trigger simple alert and accept it at (645, 546) on #alertbtn
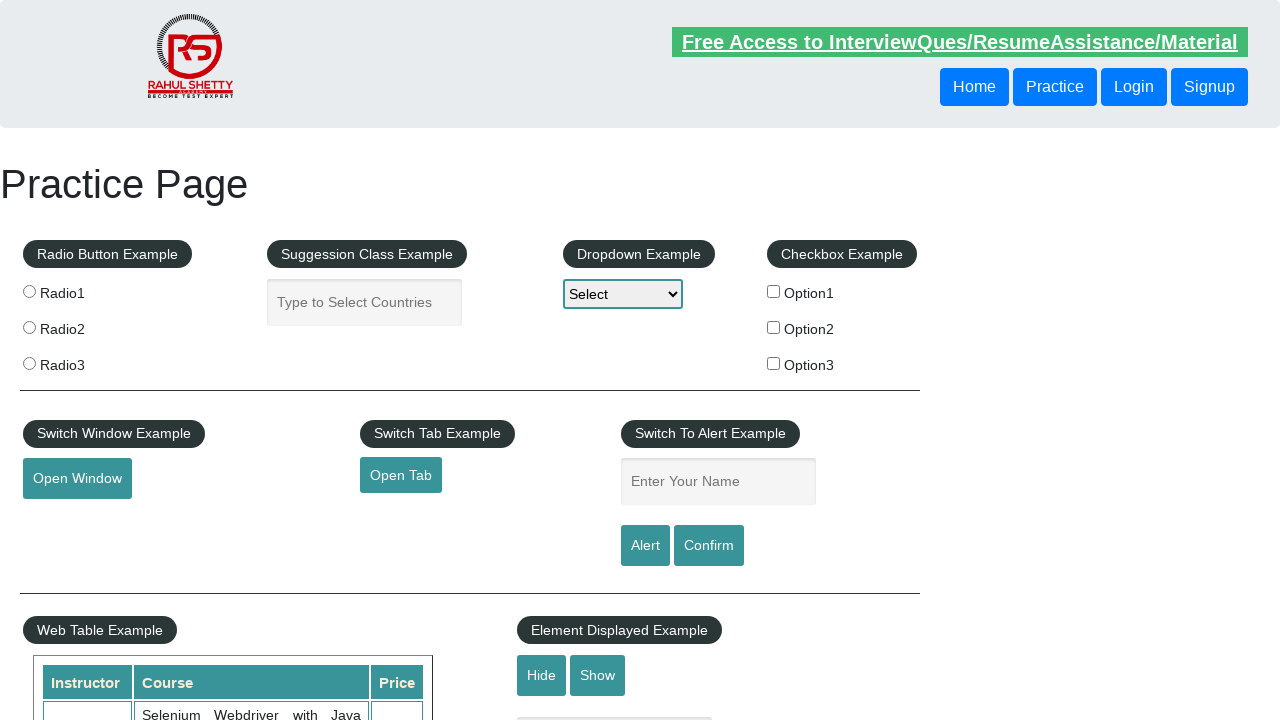

Filled name field with 'Jovan' before confirmation dialog on #name
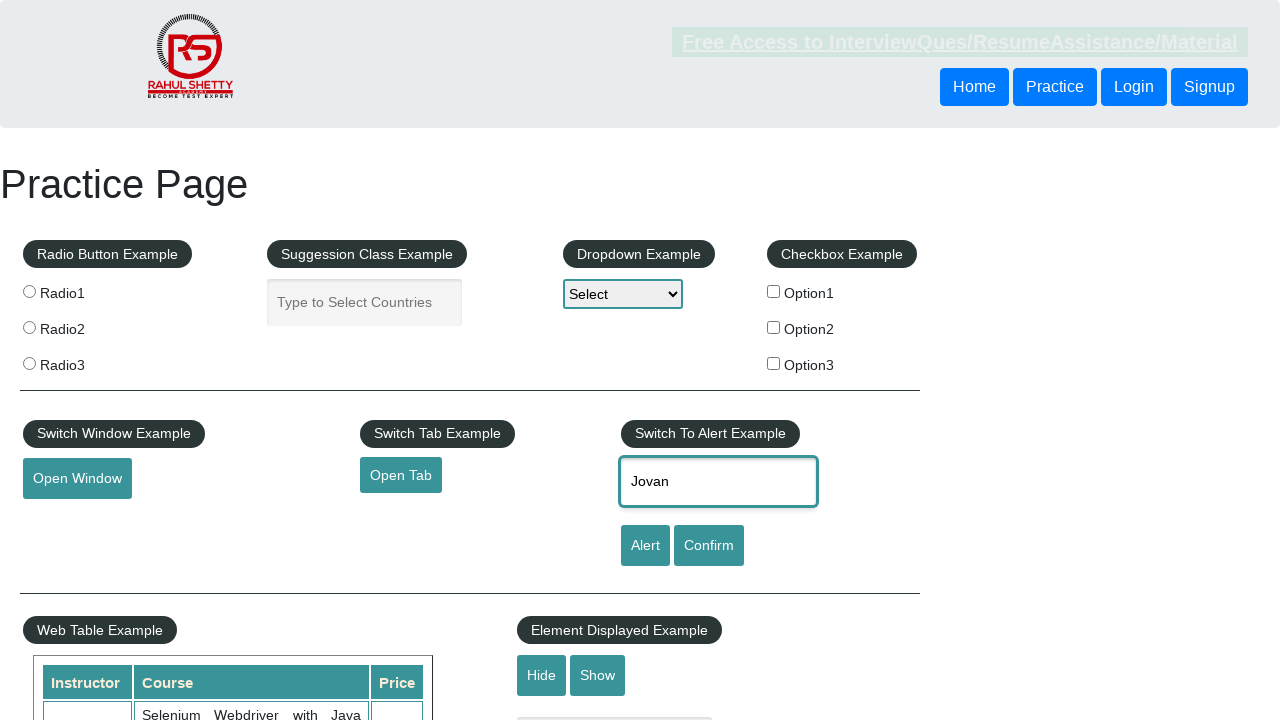

Clicked confirmation button to trigger confirmation dialog at (709, 546) on #confirmbtn
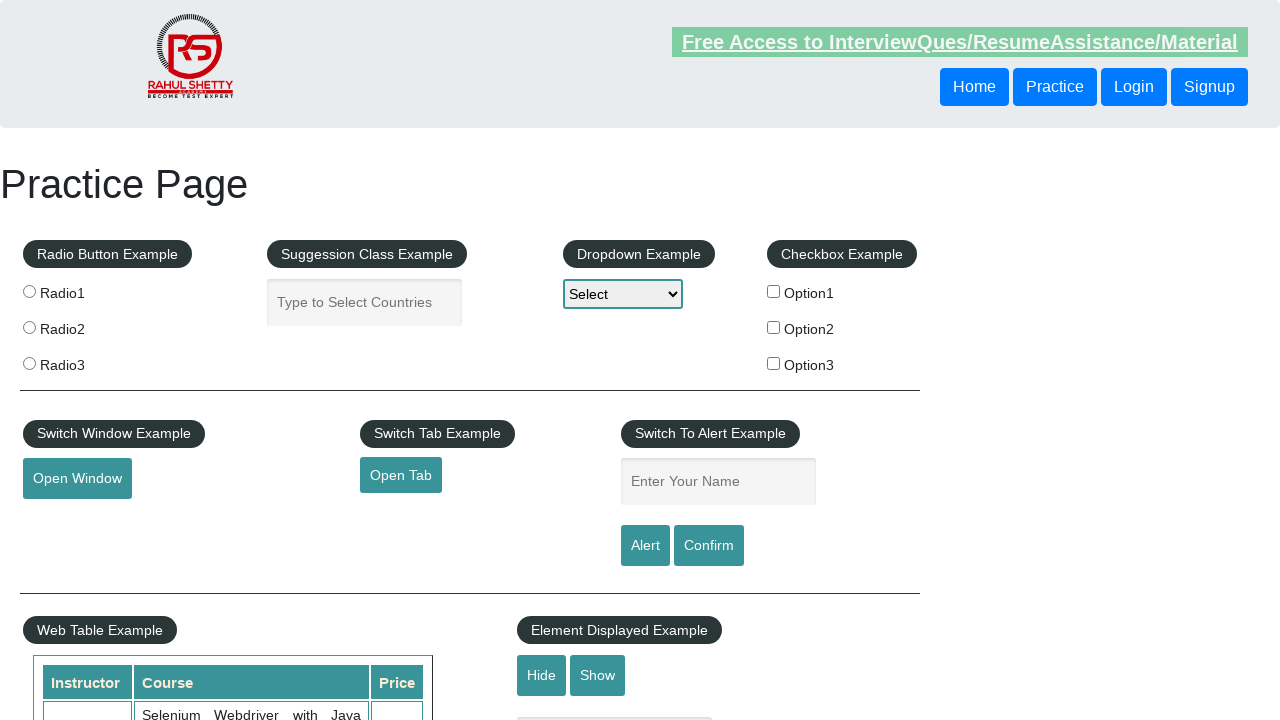

Set up dialog handler to dismiss/cancel dialogs
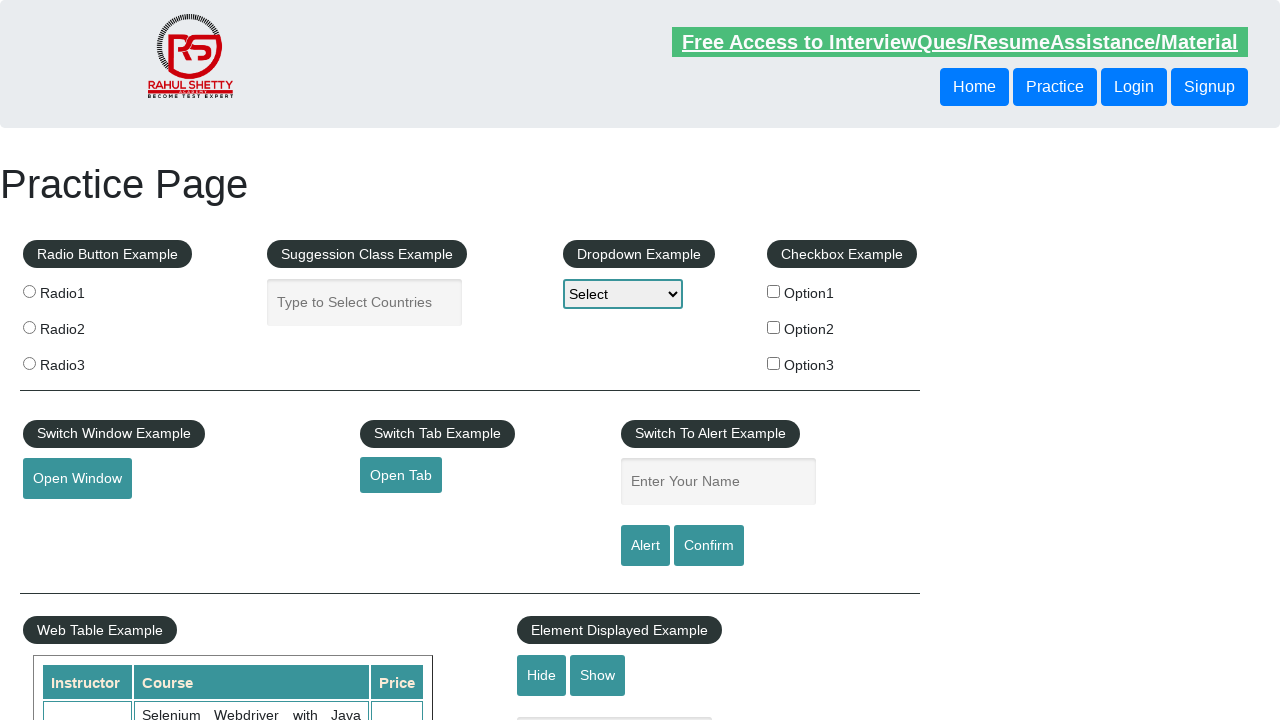

Filled name field with 'Jovan' again before dismissing confirmation on #name
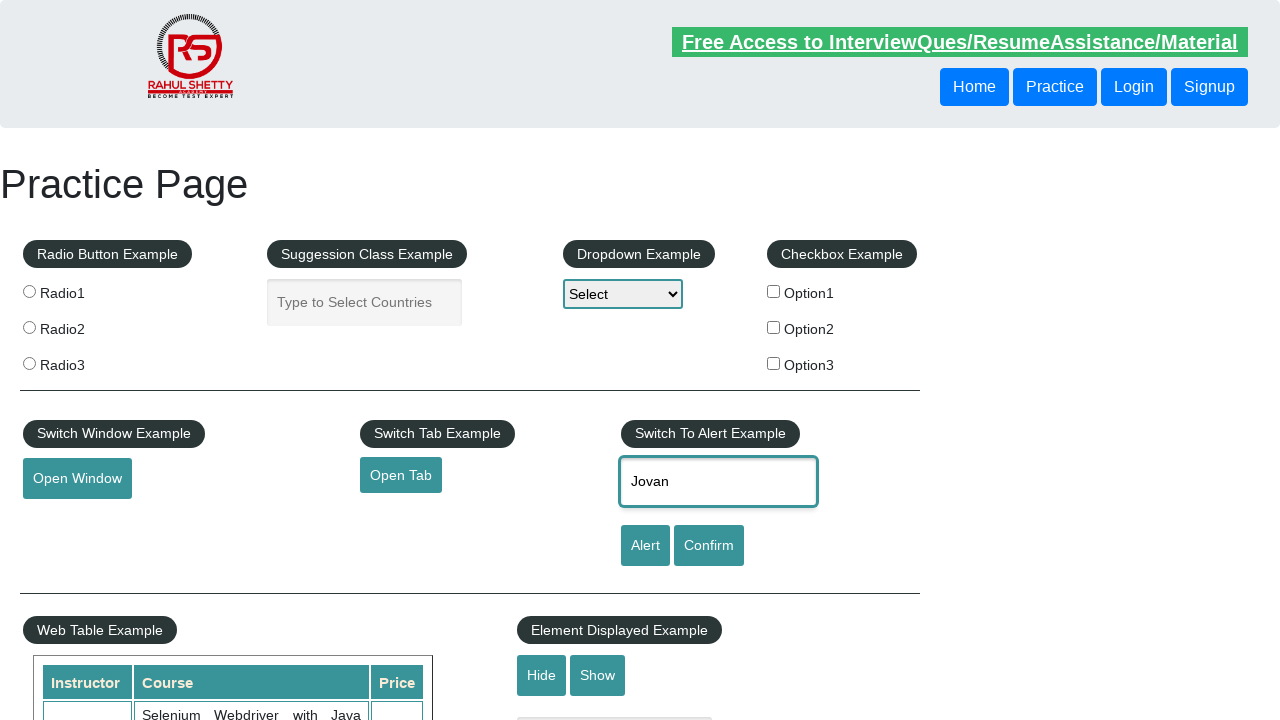

Clicked confirmation button to trigger confirmation dialog and dismiss it at (709, 546) on #confirmbtn
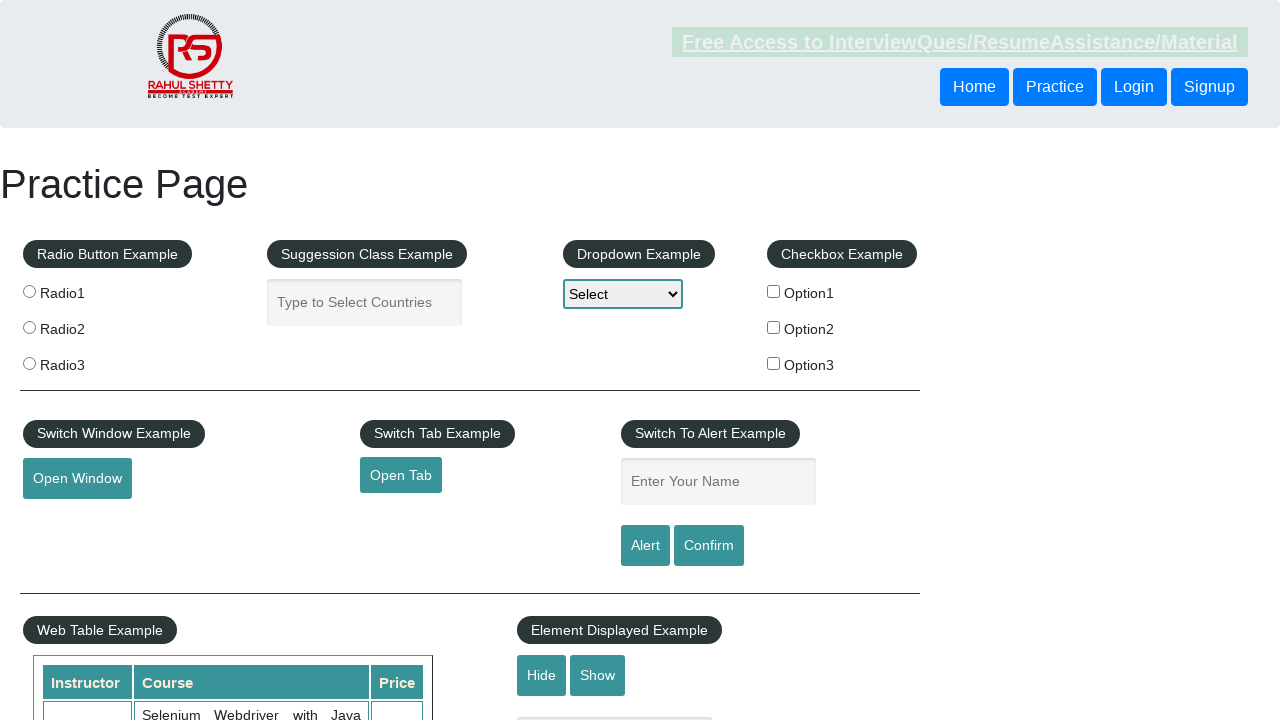

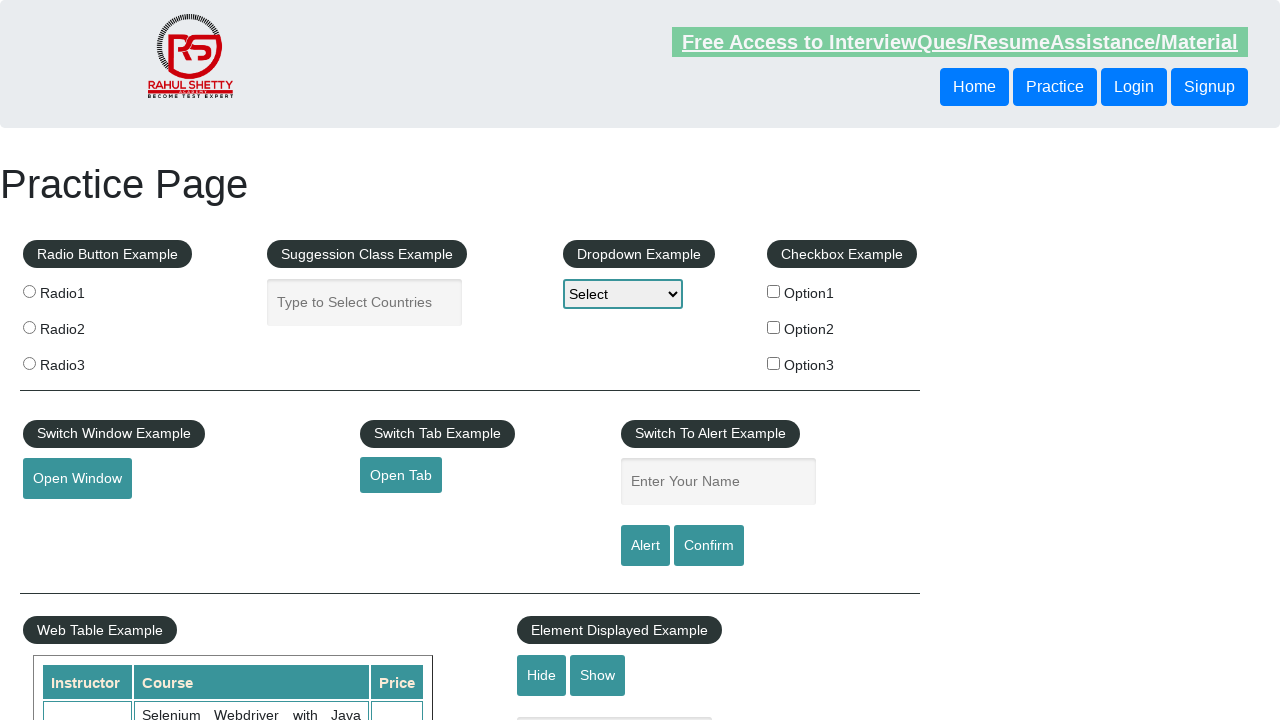